Tests clearing the complete state of all items by checking and then unchecking the toggle all checkbox.

Starting URL: https://demo.playwright.dev/todomvc

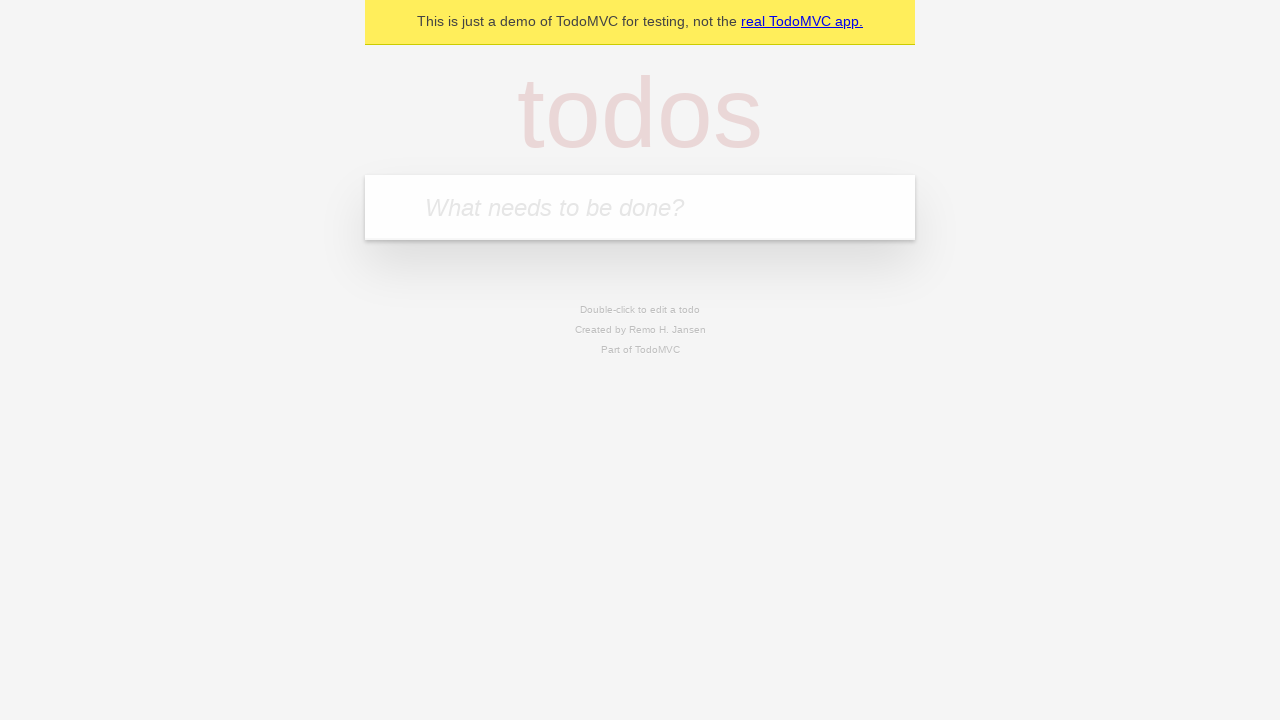

Filled todo input with 'test  01' on internal:attr=[placeholder="What needs to be done?"i]
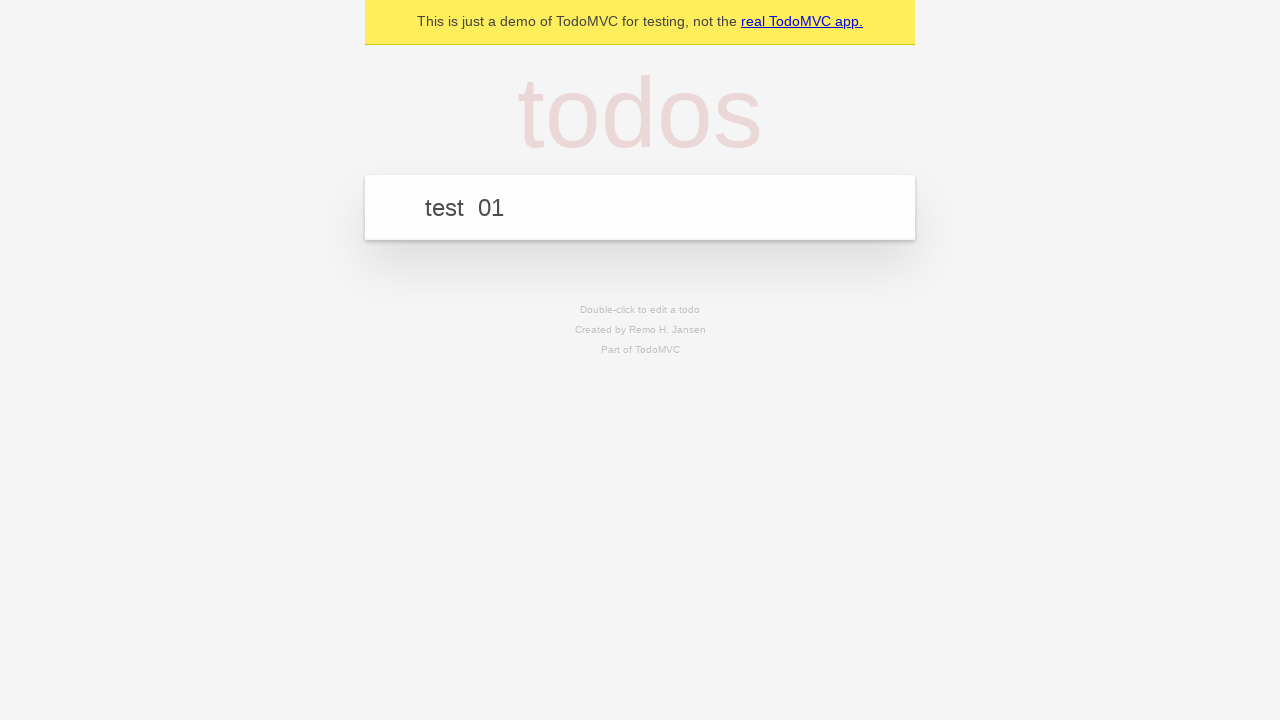

Pressed Enter to add first todo on internal:attr=[placeholder="What needs to be done?"i]
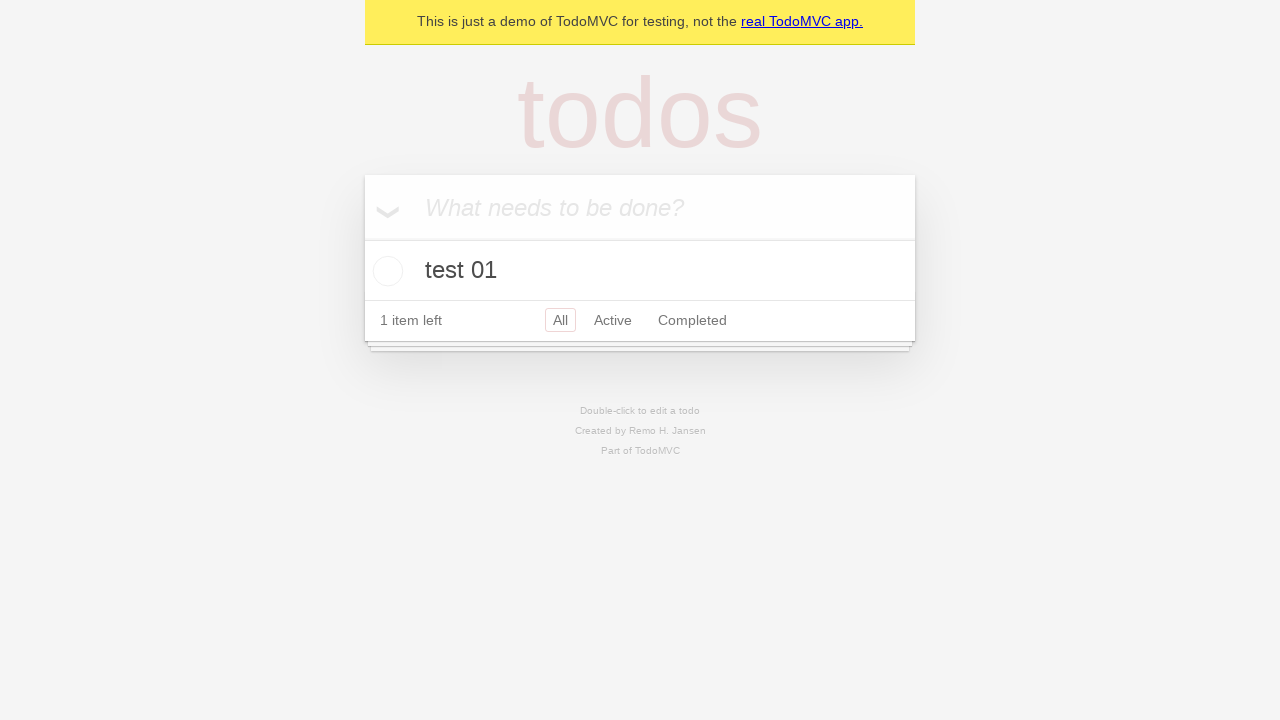

Filled todo input with 'test 02' on internal:attr=[placeholder="What needs to be done?"i]
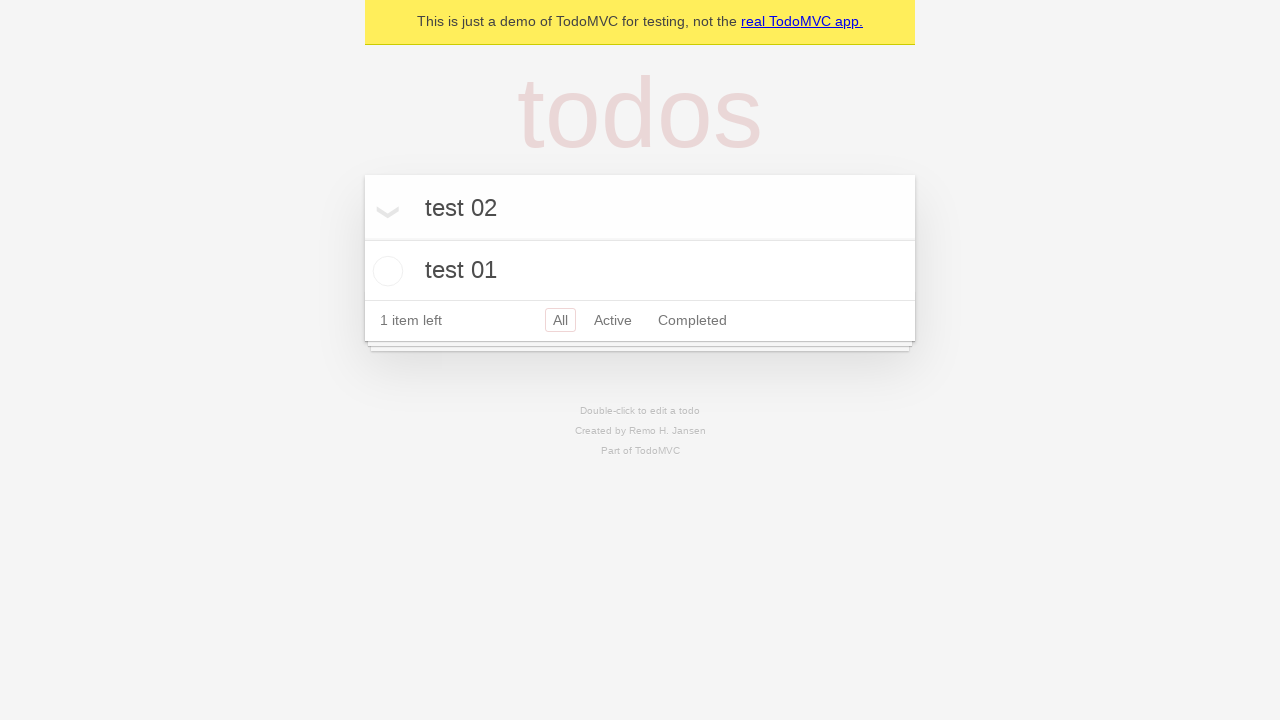

Pressed Enter to add second todo on internal:attr=[placeholder="What needs to be done?"i]
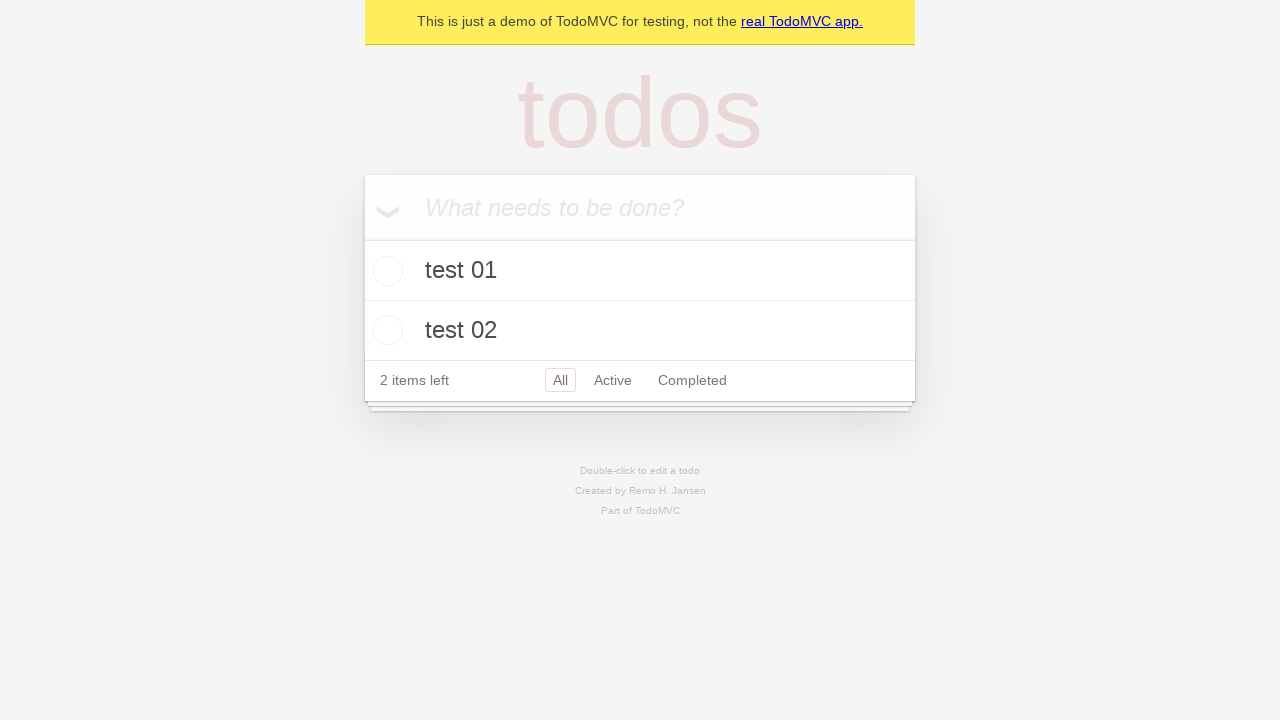

Filled todo input with 'test 03' on internal:attr=[placeholder="What needs to be done?"i]
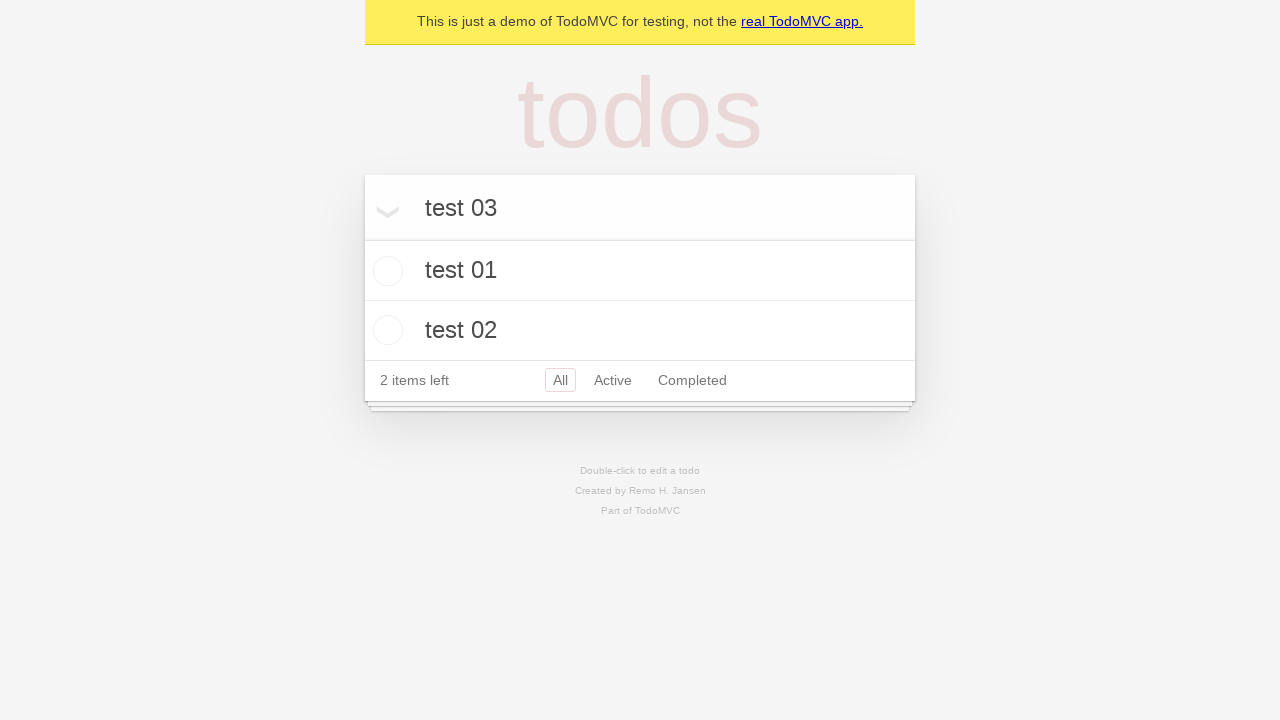

Pressed Enter to add third todo on internal:attr=[placeholder="What needs to be done?"i]
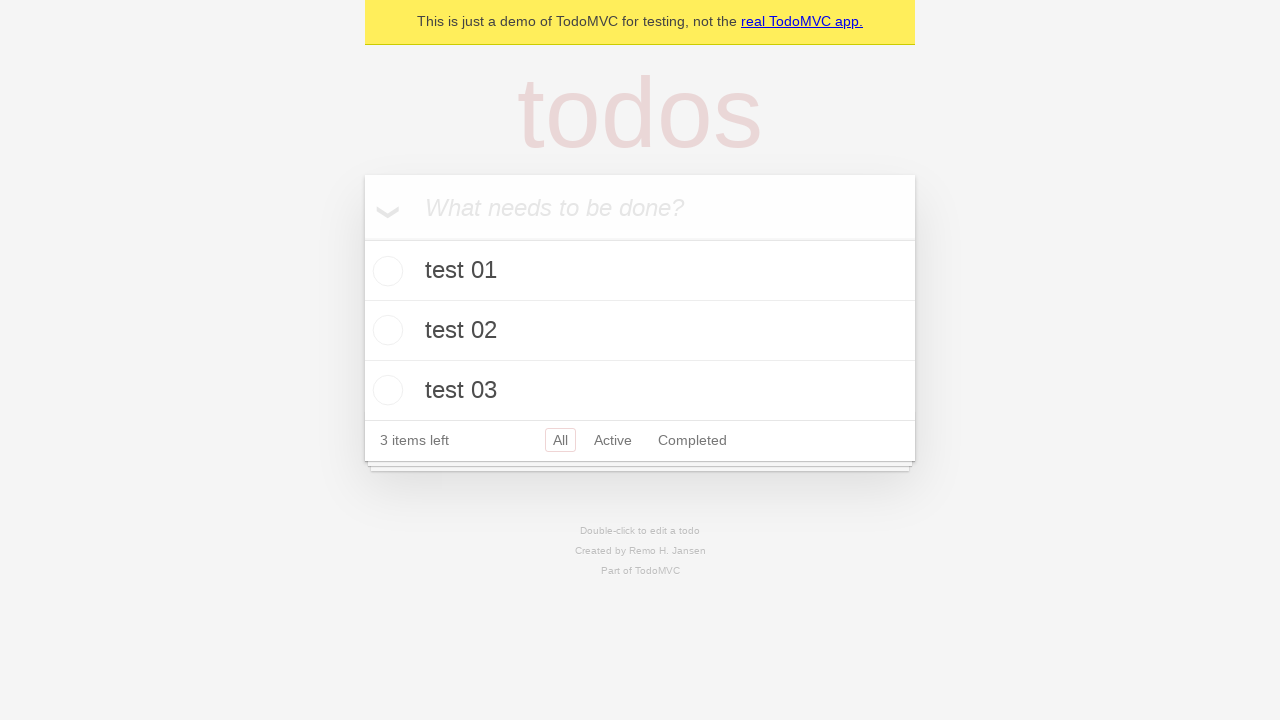

Checked the 'Mark all as complete' toggle to mark all todos as complete at (362, 238) on internal:label="Mark all as complete"i
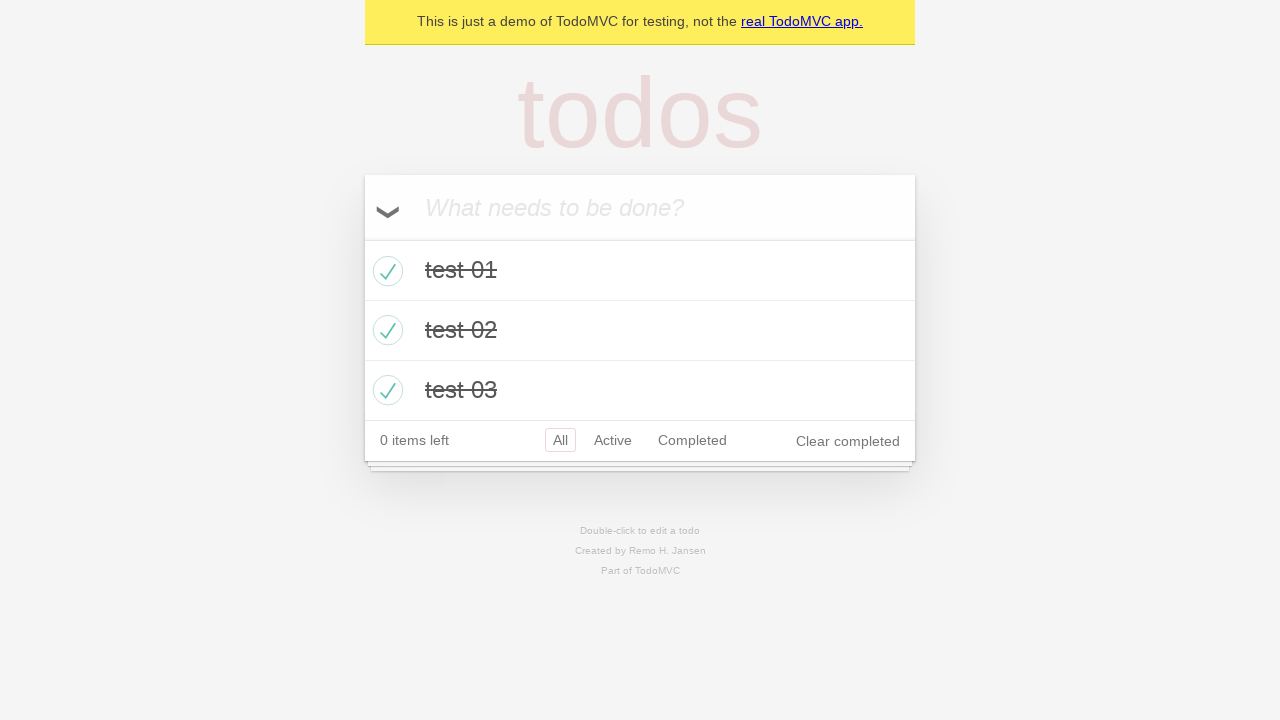

Unchecked the 'Mark all as complete' toggle to clear the complete state of all todos at (362, 238) on internal:label="Mark all as complete"i
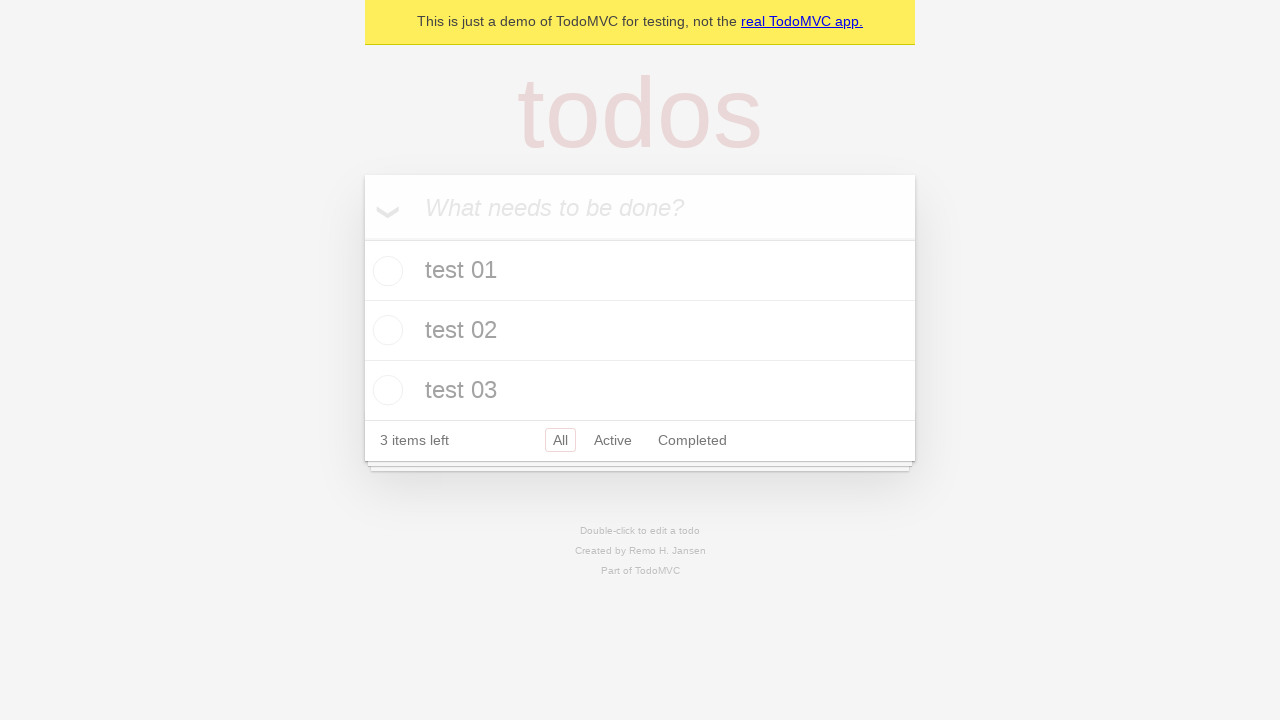

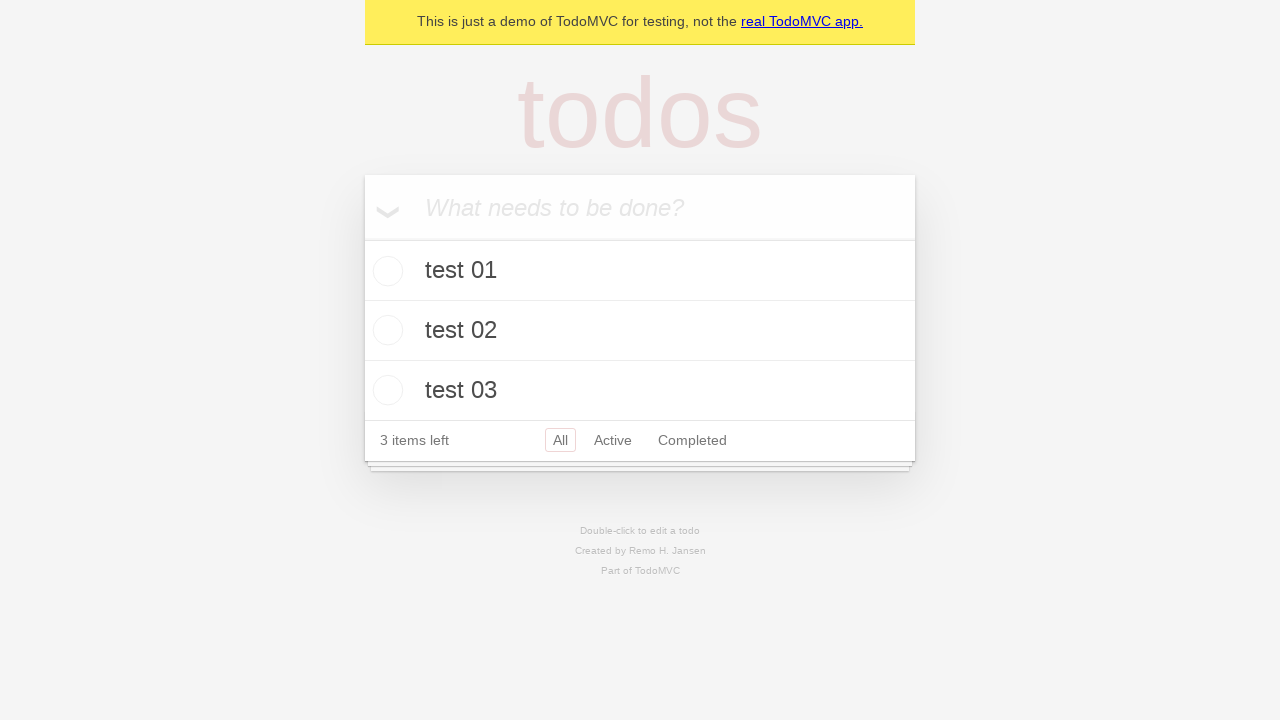